Tests dropdown selection functionality by iterating through all dropdown options and printing their text values

Starting URL: https://rahulshettyacademy.com/AutomationPractice/

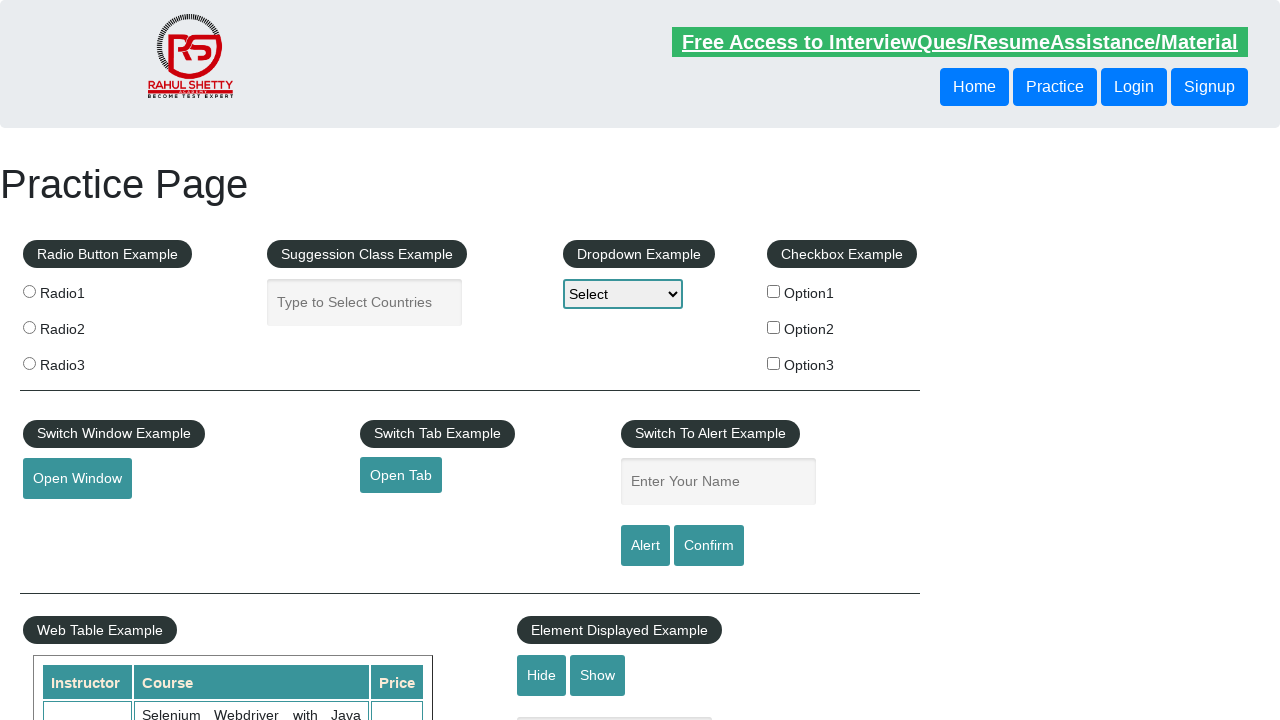

Navigated to AutomationPractice homepage
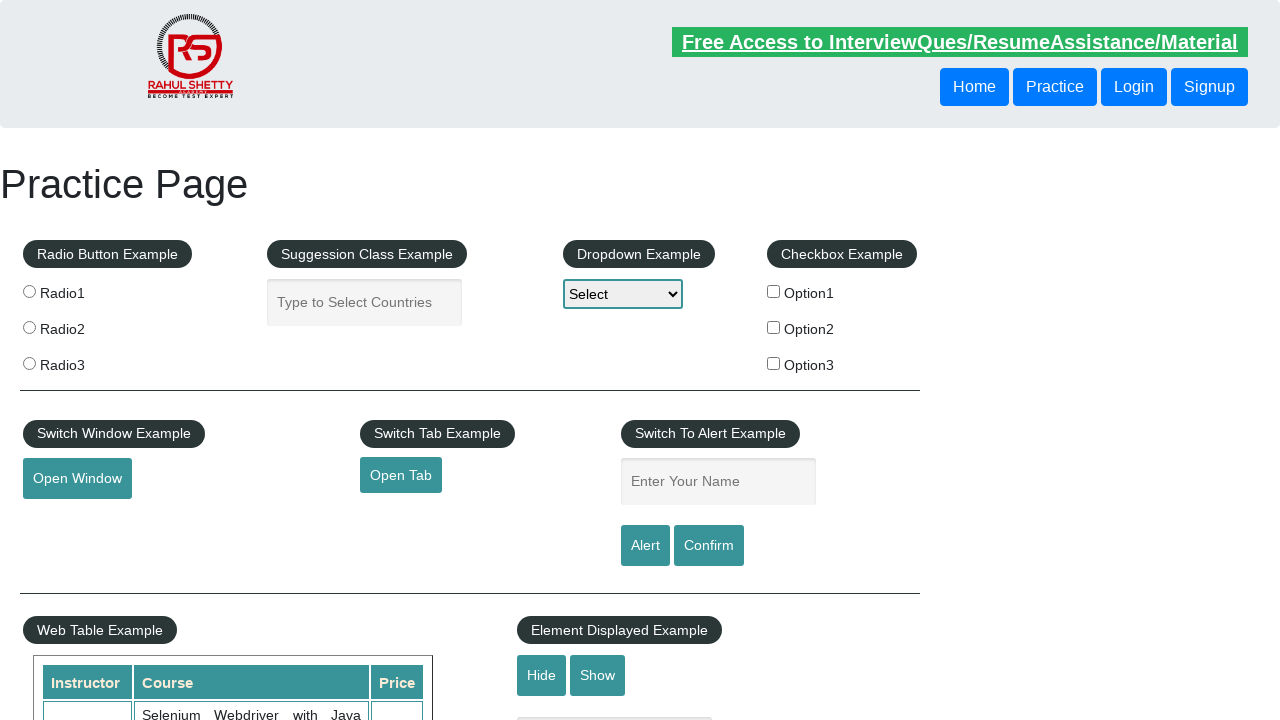

Located all dropdown options
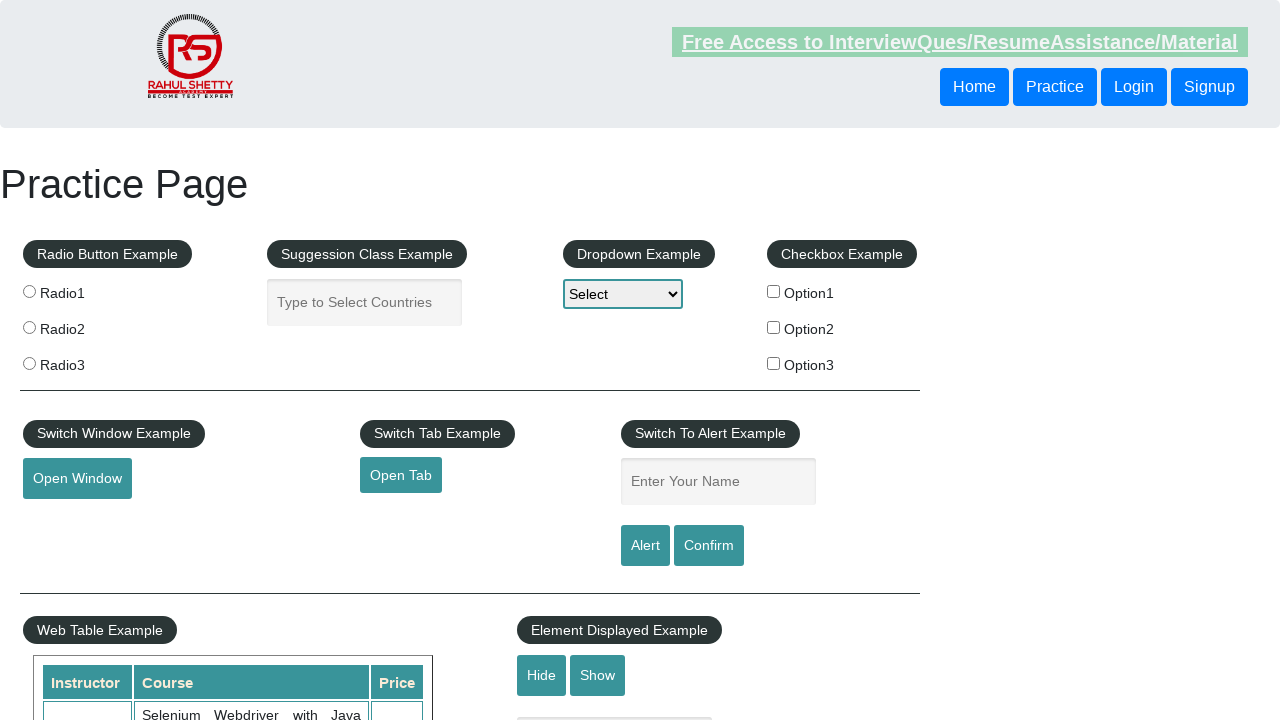

Extracted dropdown option text: 'Select'
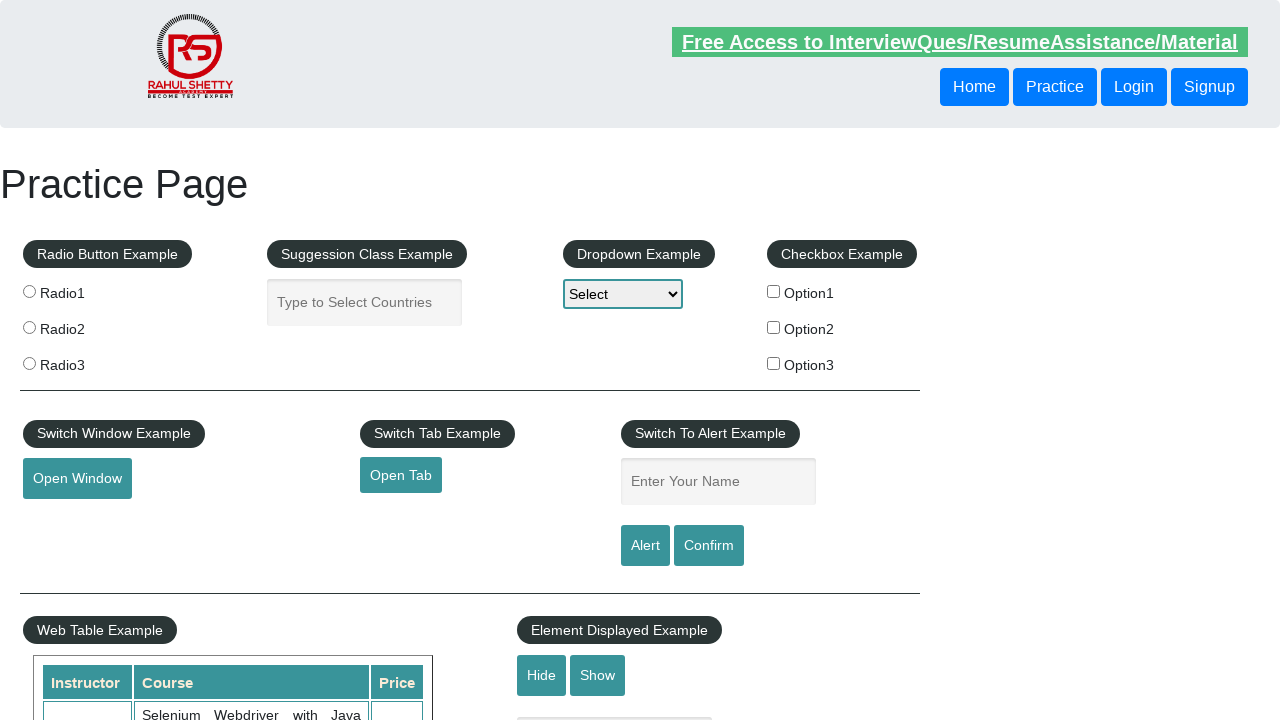

Extracted dropdown option text: 'Option1'
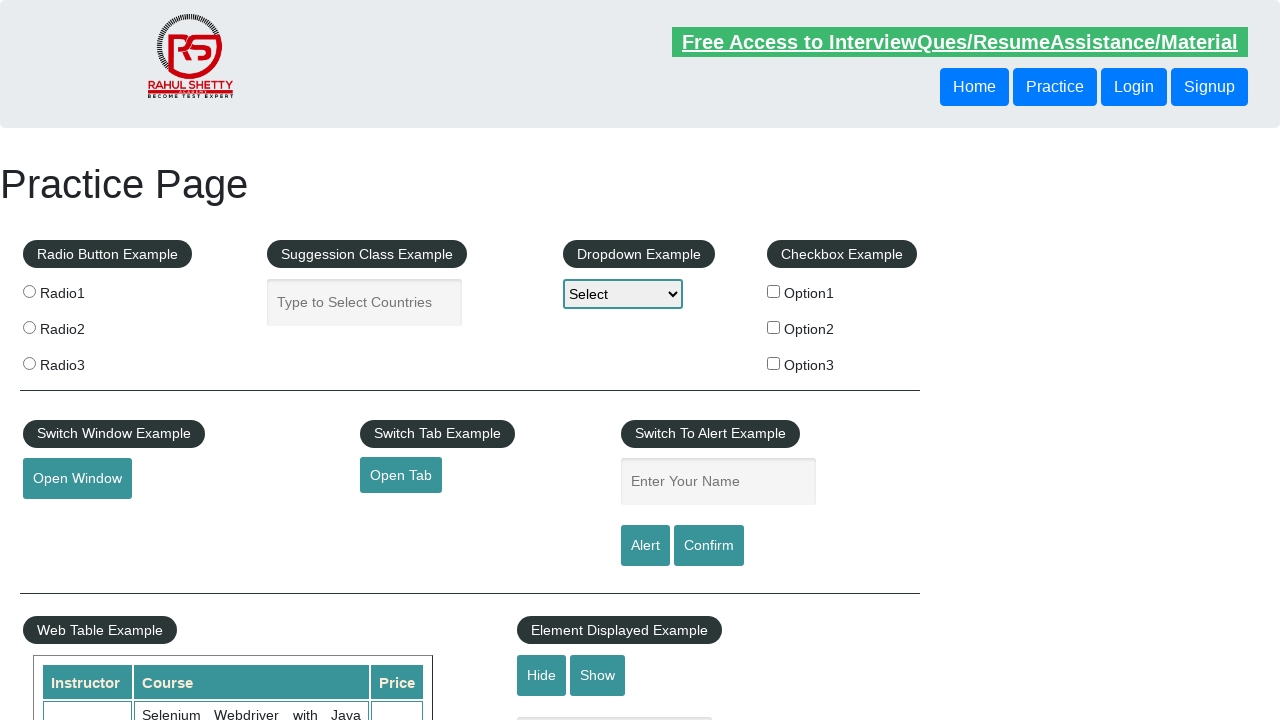

Extracted dropdown option text: 'Option2'
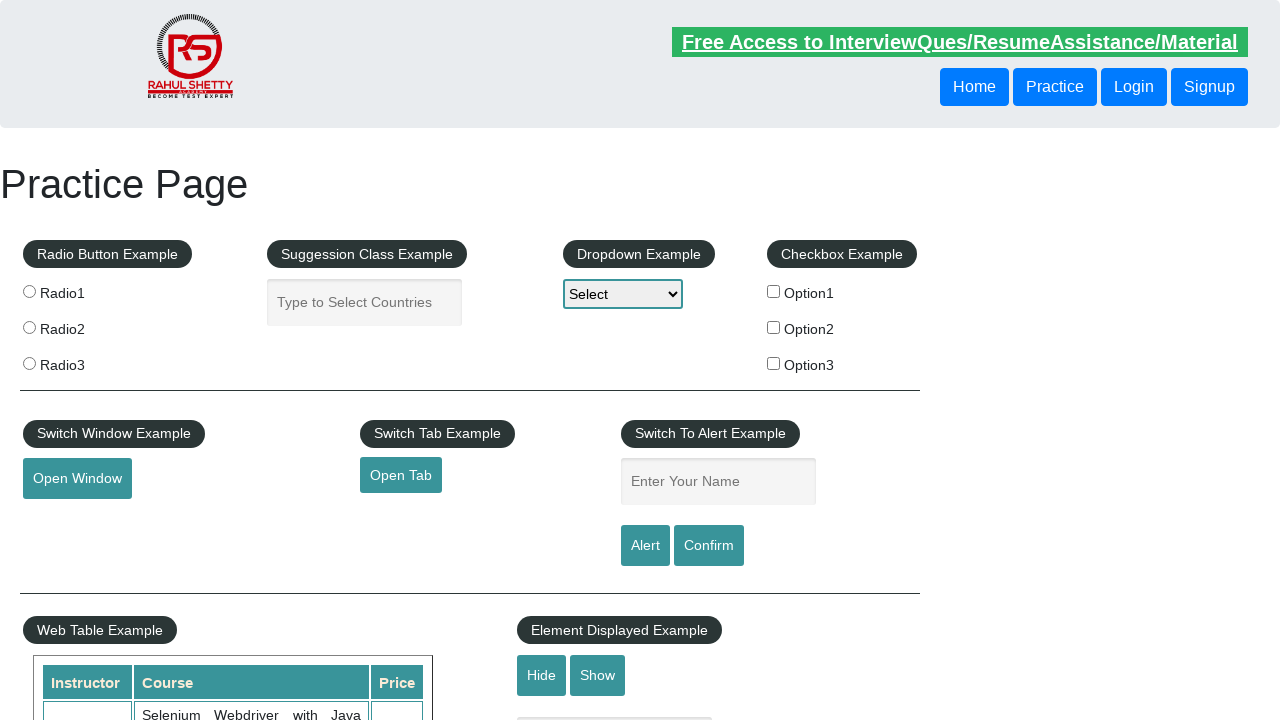

Extracted dropdown option text: 'Option3'
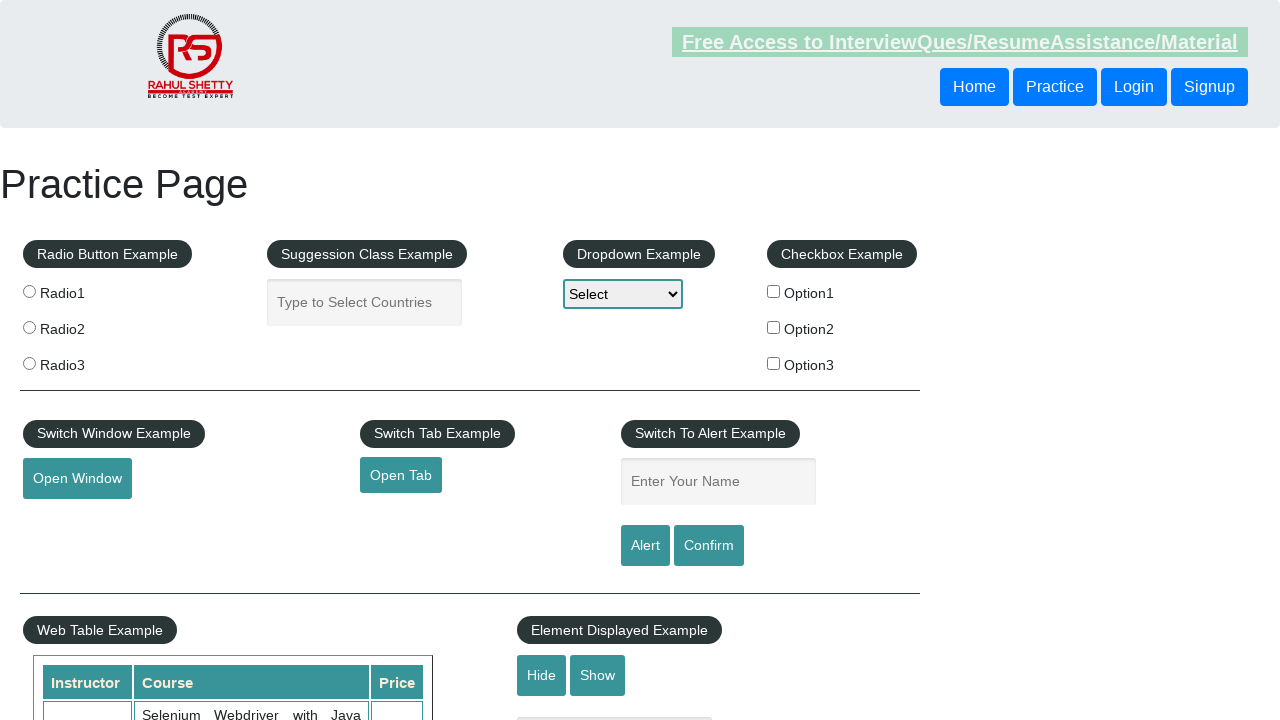

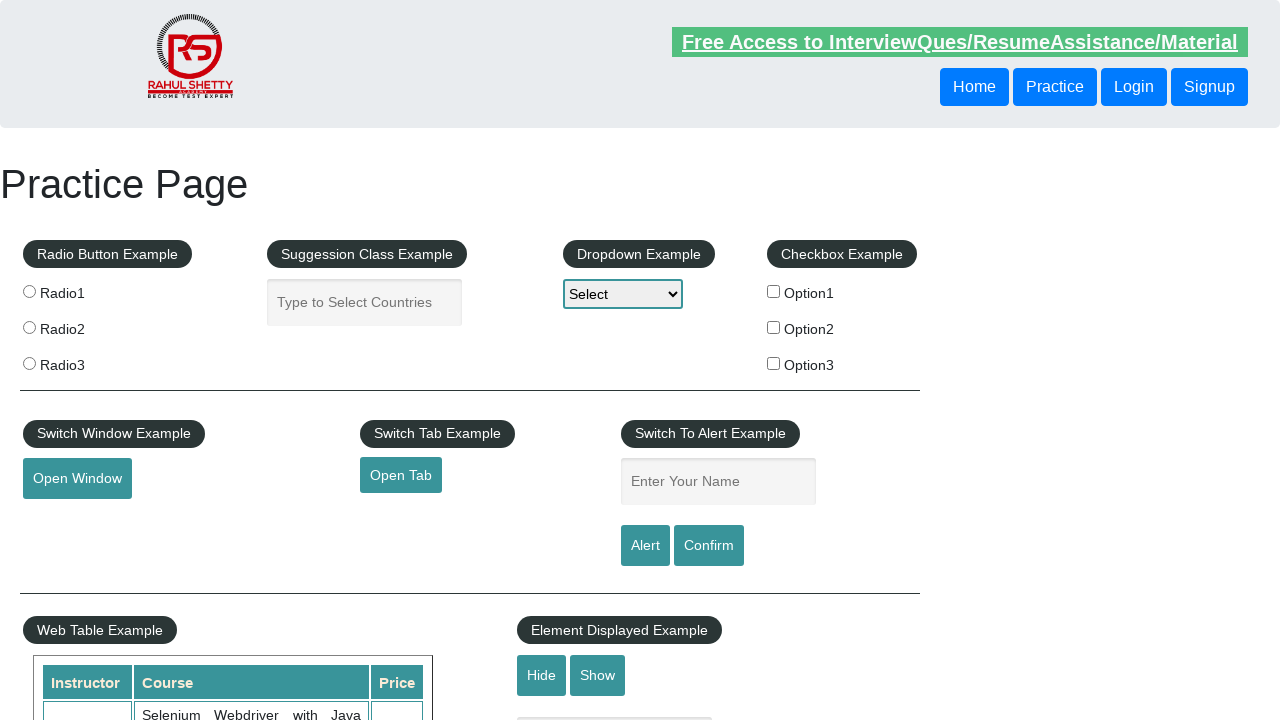